Tests the progress bar widget by clicking the start button and verifying it completes to 100%

Starting URL: https://demoqa.com/progress-bar

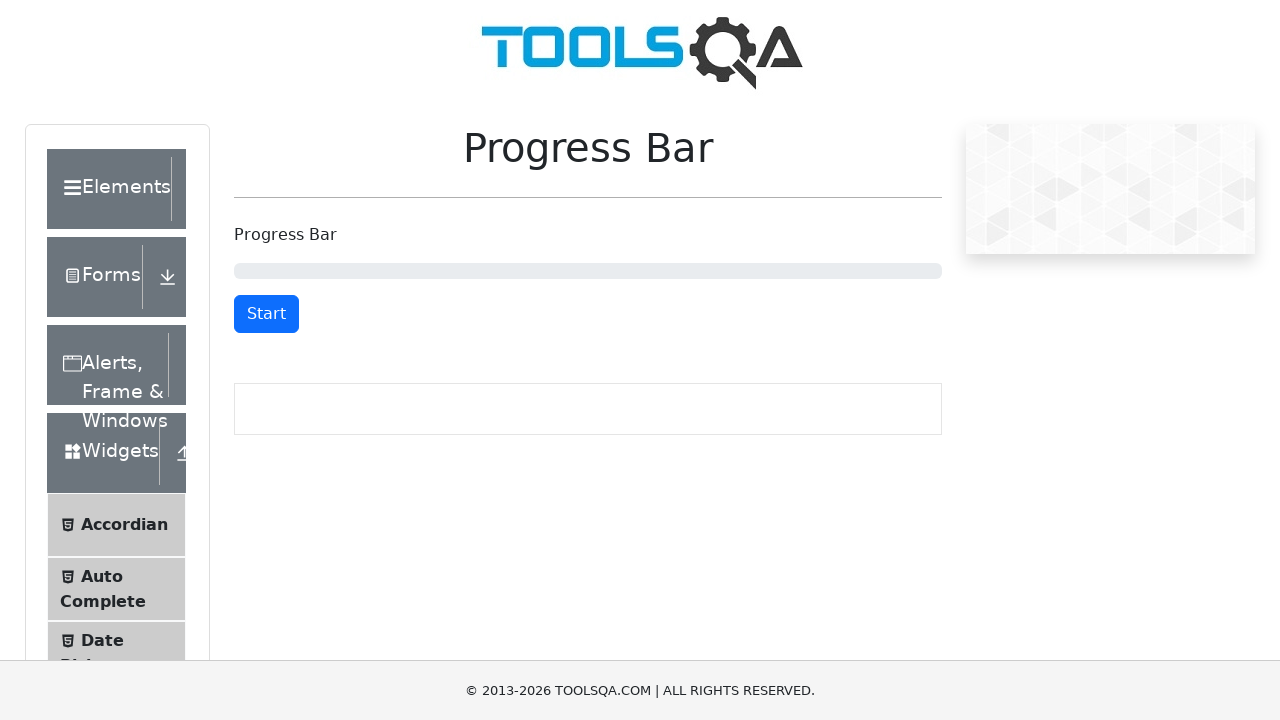

Waited for start button to be available on progress bar page
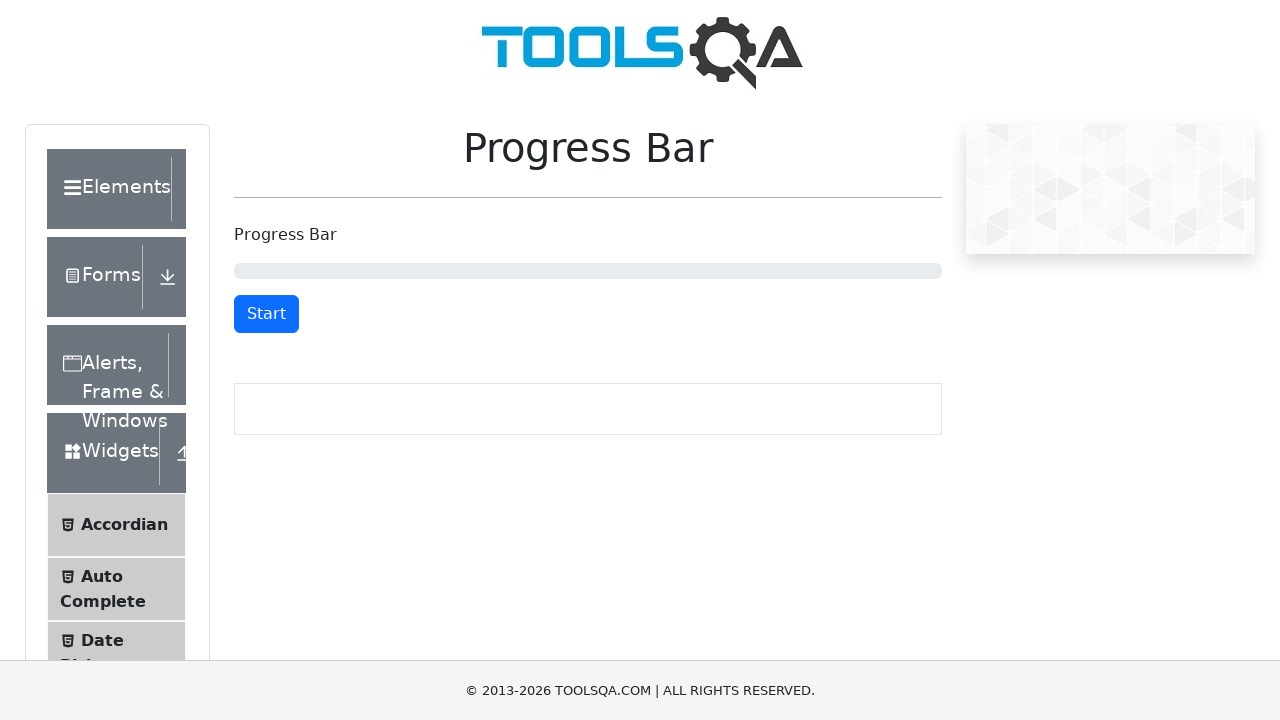

Clicked start button to begin progress bar at (266, 314) on #startStopButton
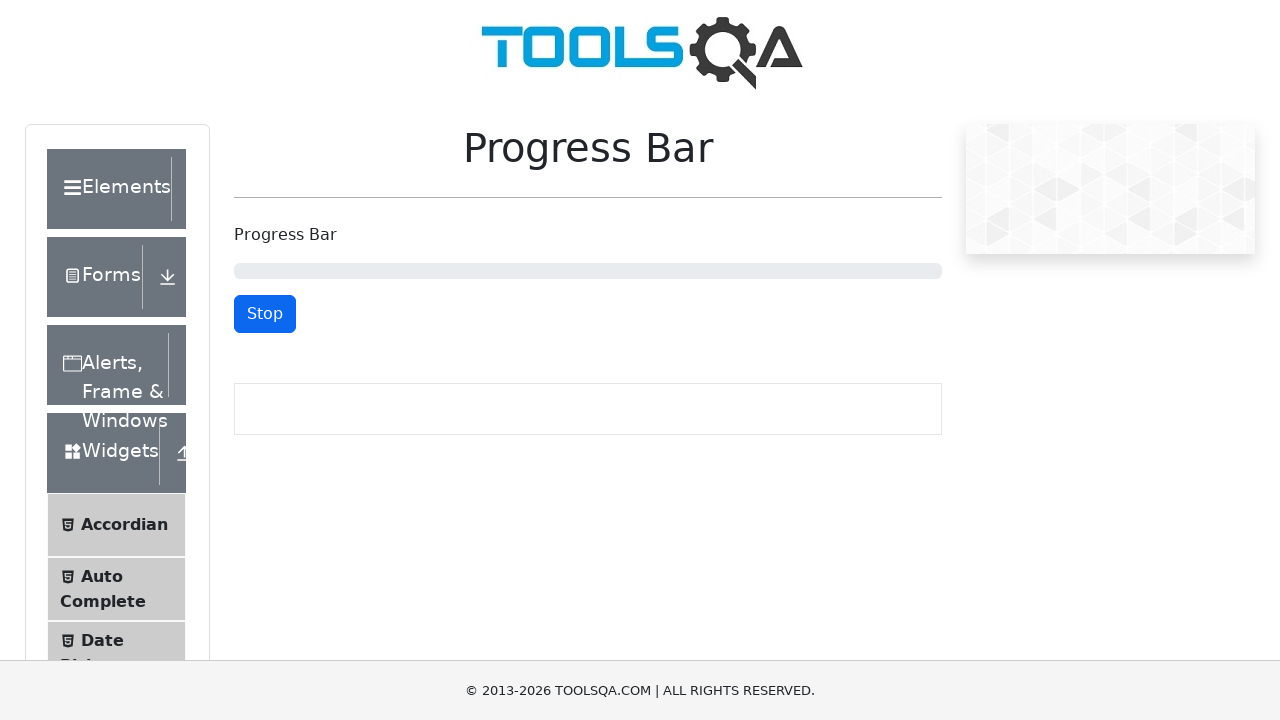

Progress bar completed and reached 100%
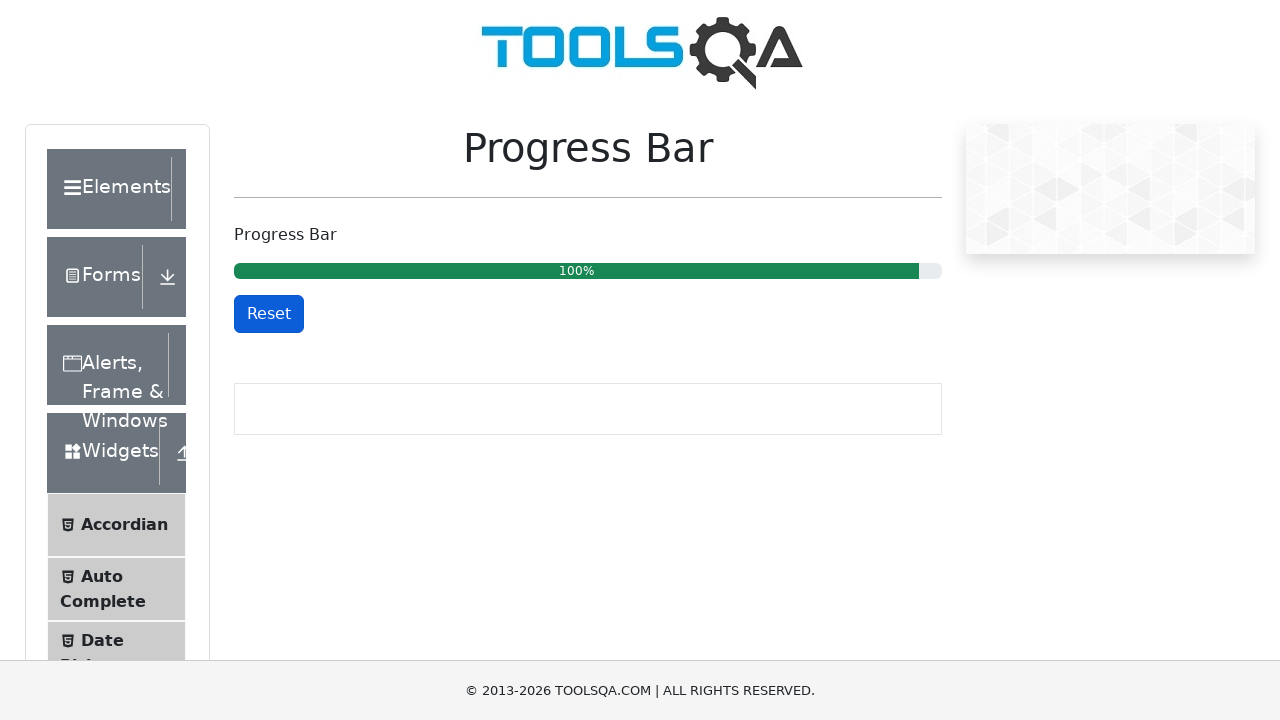

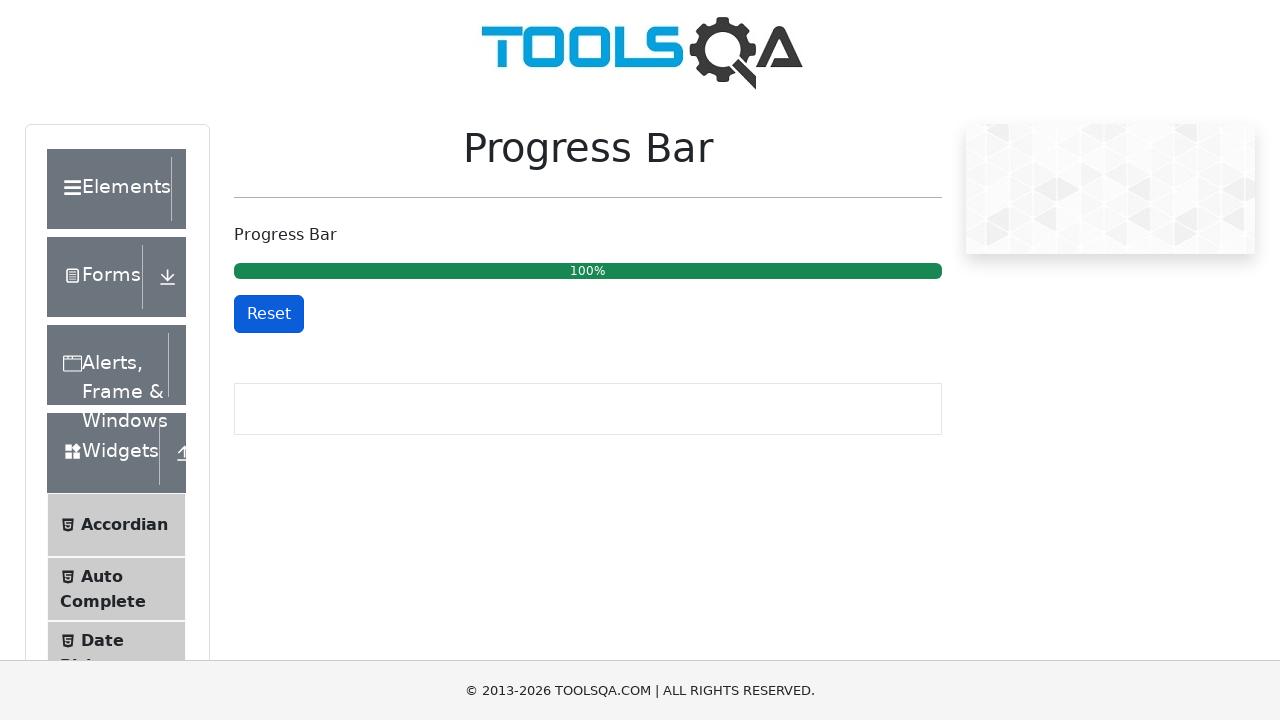